Navigates to the OWASP Web Security Testing Guide page, clicks on Release Versions tab, and downloads all available PDF files from the page

Starting URL: https://owasp.org/www-project-web-security-testing-guide/

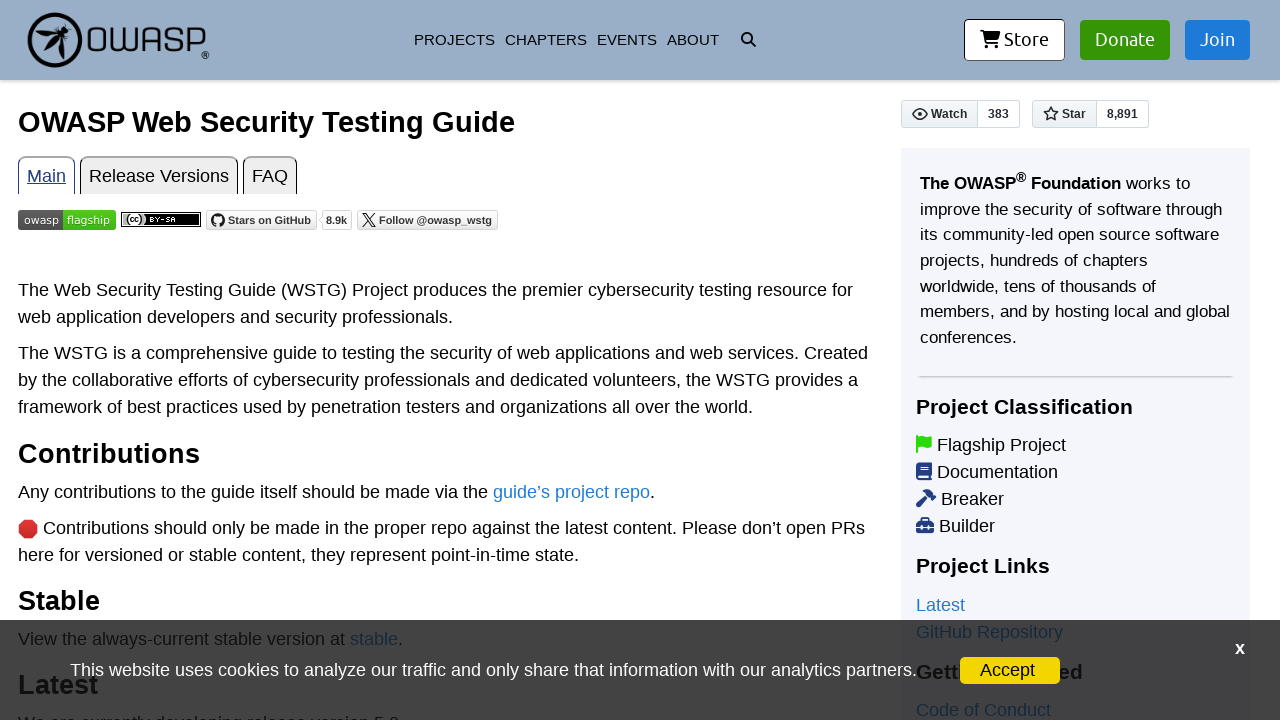

Clicked on Release Versions tab at (159, 176) on internal:role=tab[name="Release Versions"i]
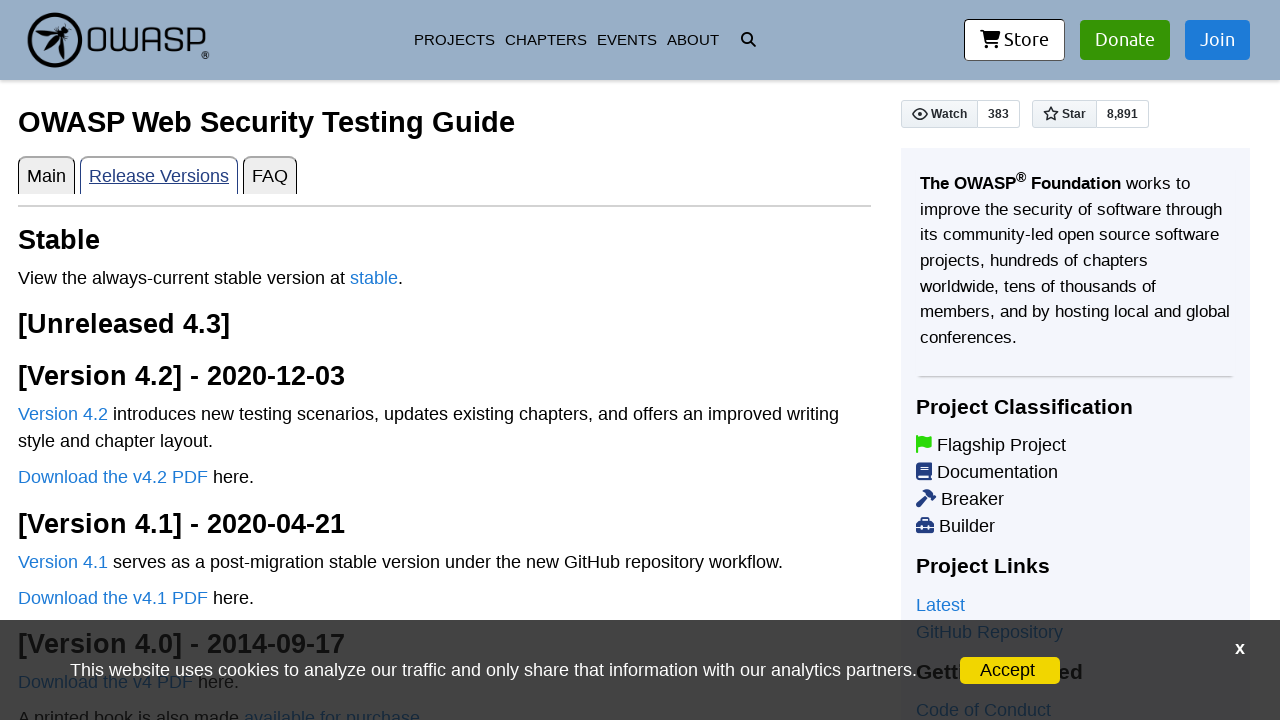

Retrieved all download links from the page
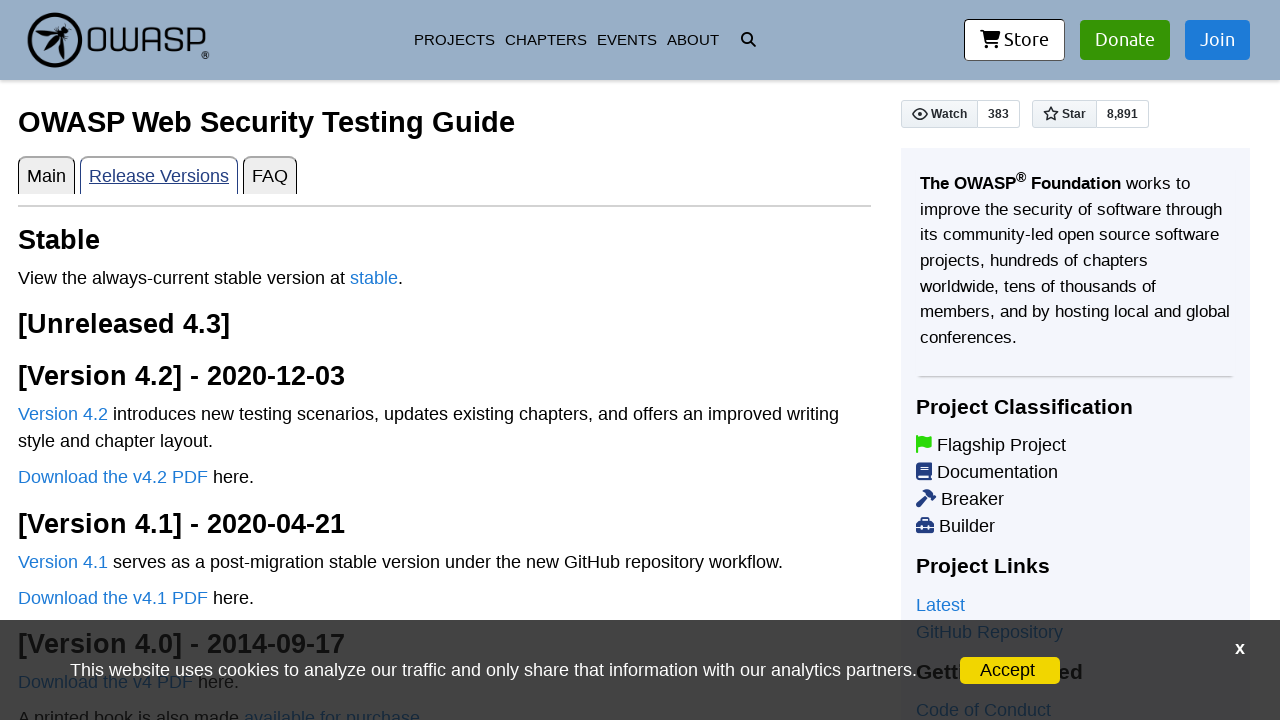

Clicked a download link to initiate PDF file download at (113, 477) on a:has-text("Download") >> nth=0
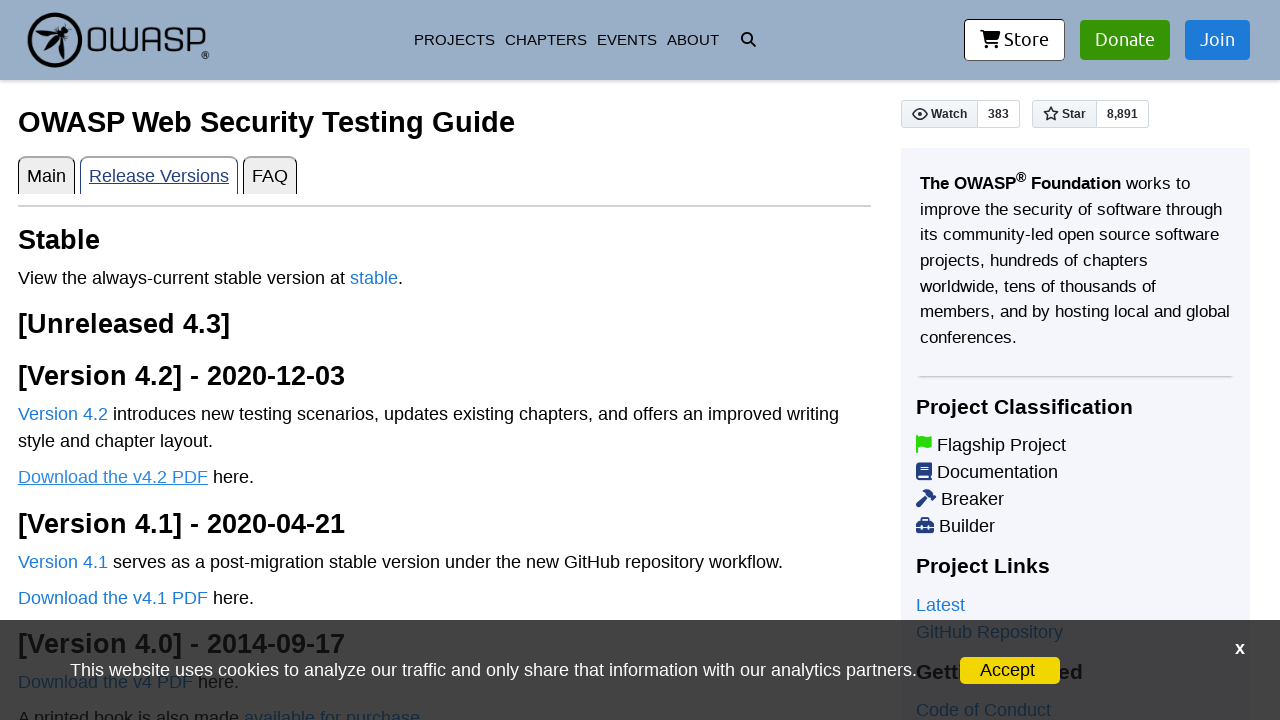

PDF file download completed
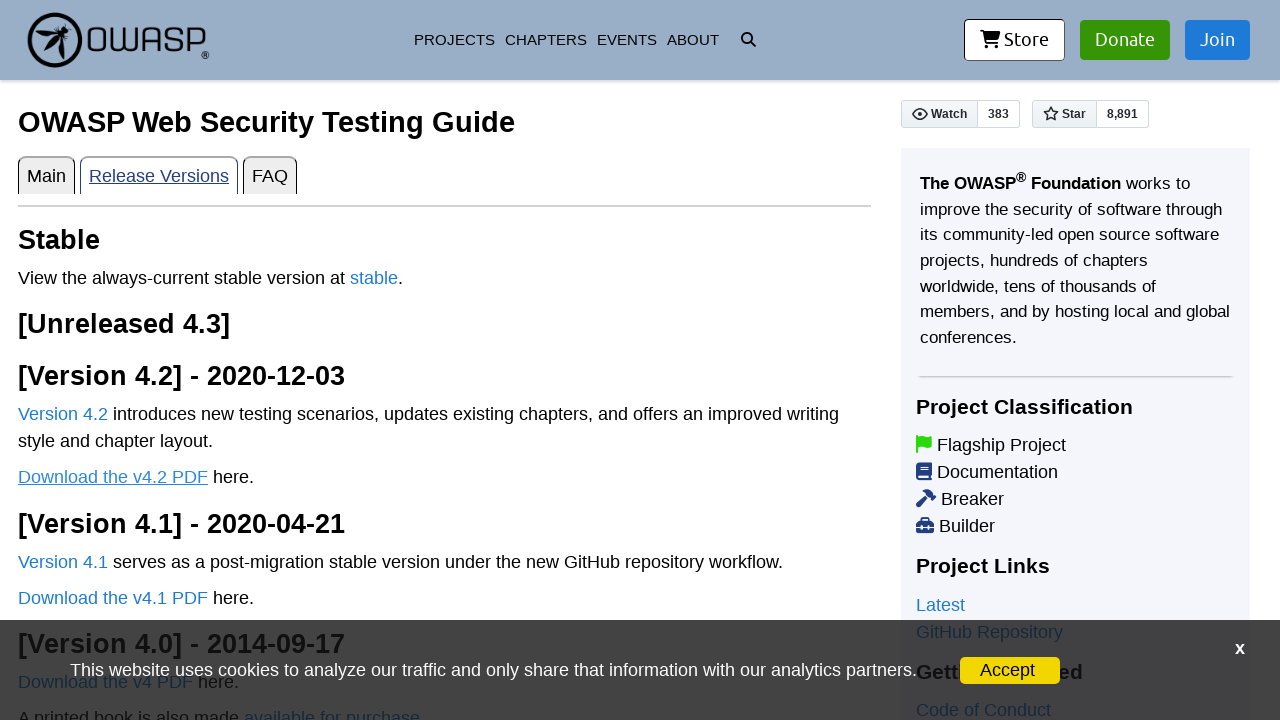

Clicked a download link to initiate PDF file download at (113, 598) on a:has-text("Download") >> nth=1
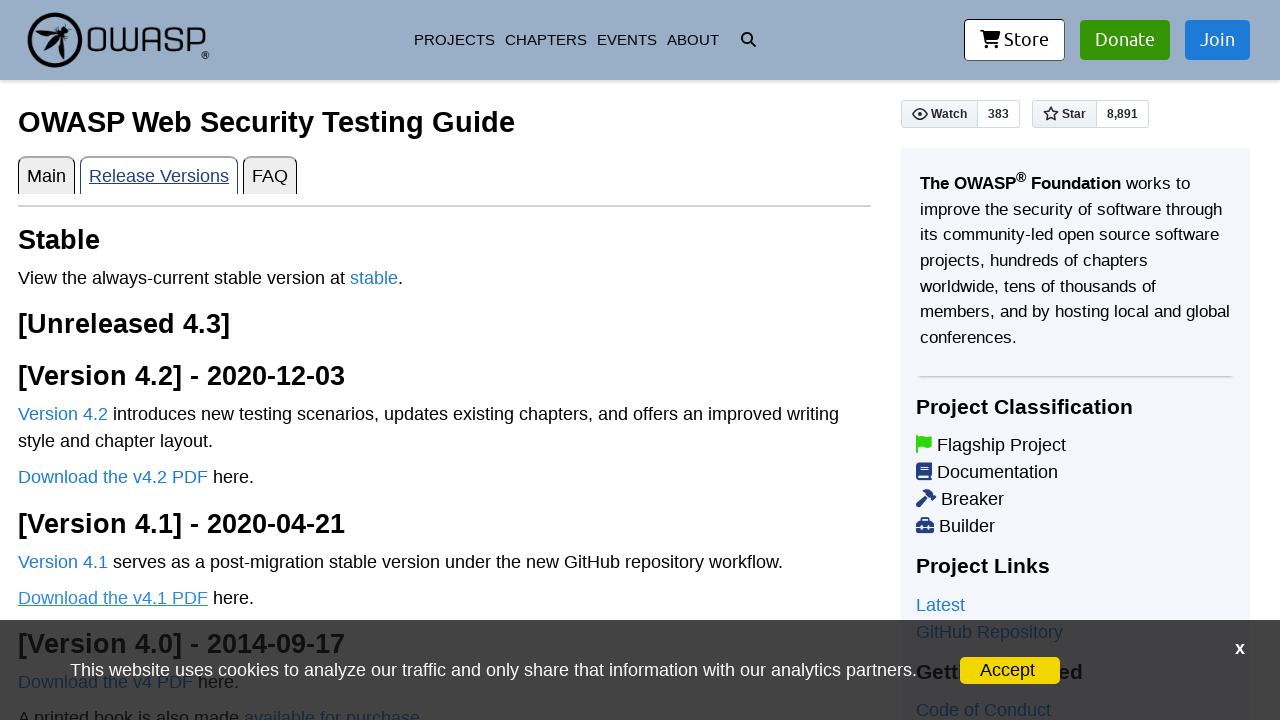

PDF file download completed
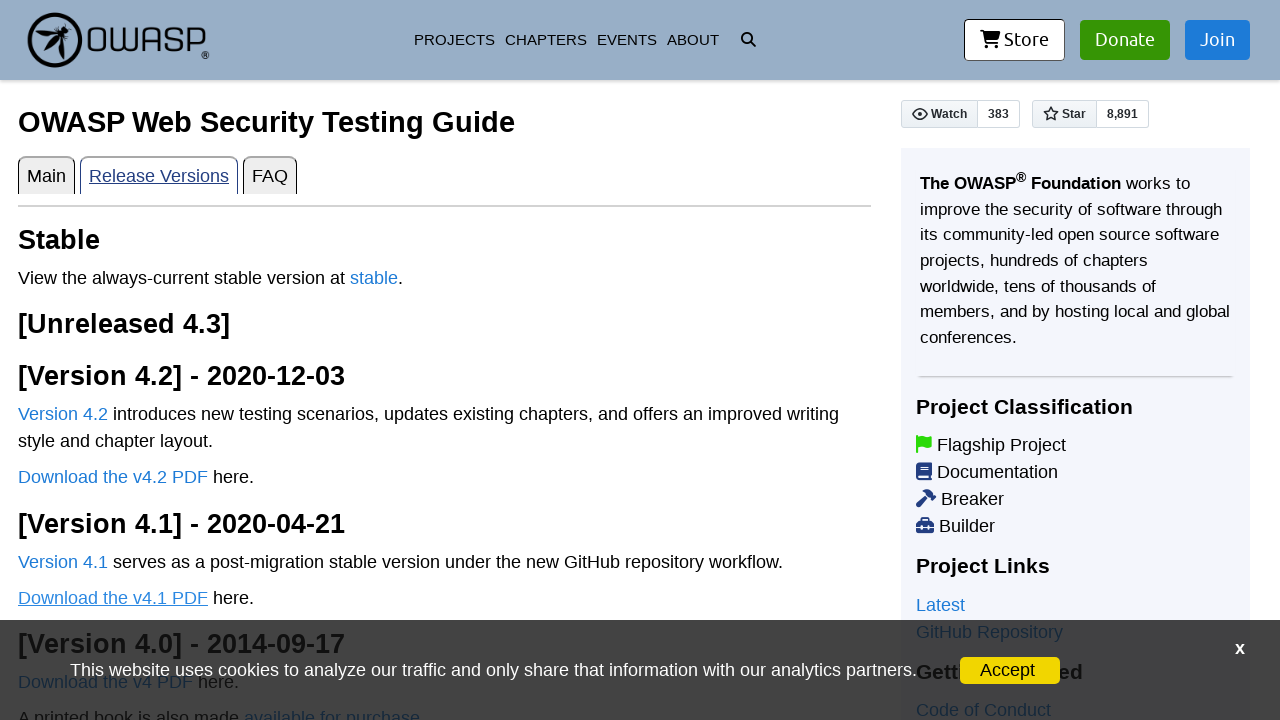

Clicked a download link to initiate PDF file download at (106, 361) on a:has-text("Download") >> nth=2
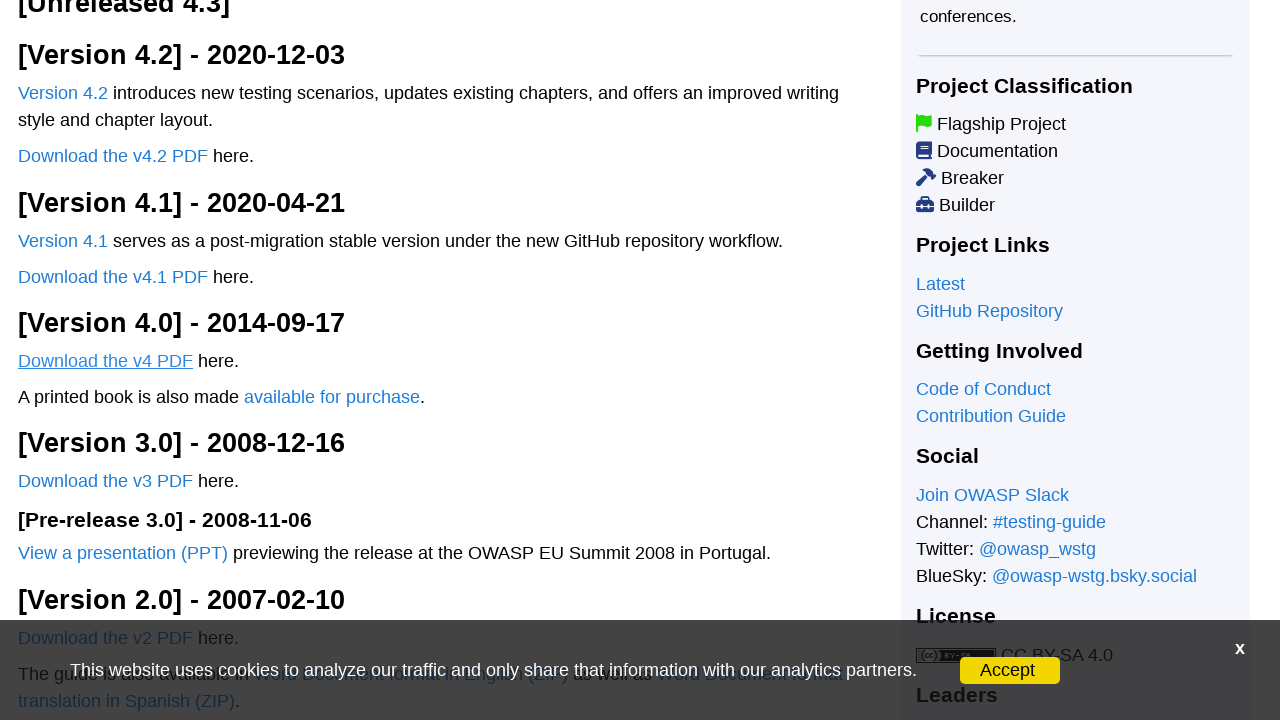

PDF file download completed
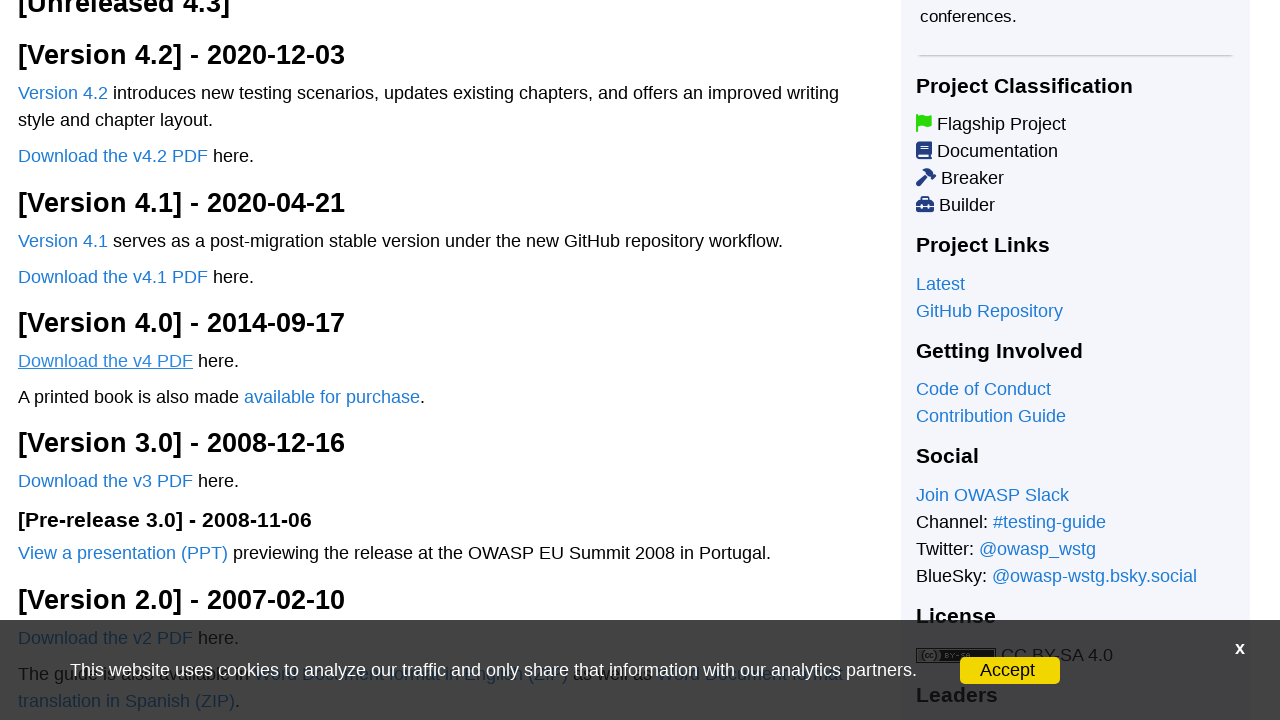

Clicked a download link to initiate PDF file download at (106, 481) on a:has-text("Download") >> nth=3
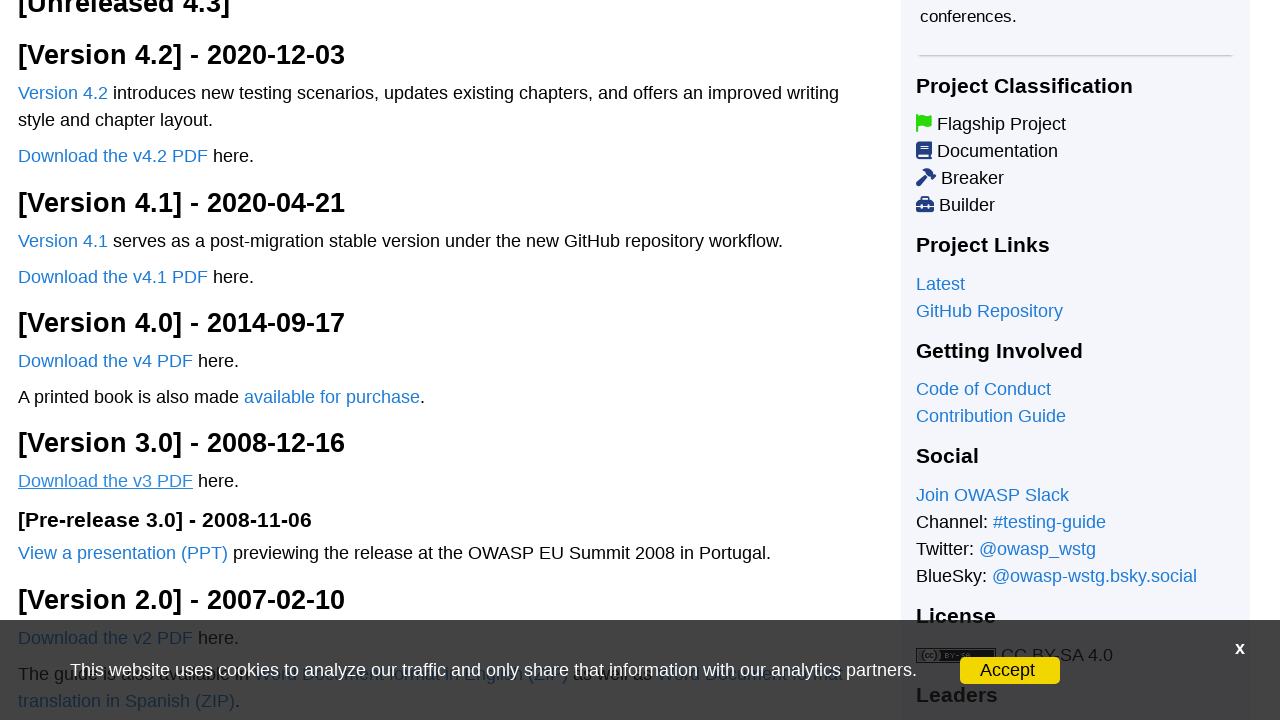

PDF file download completed
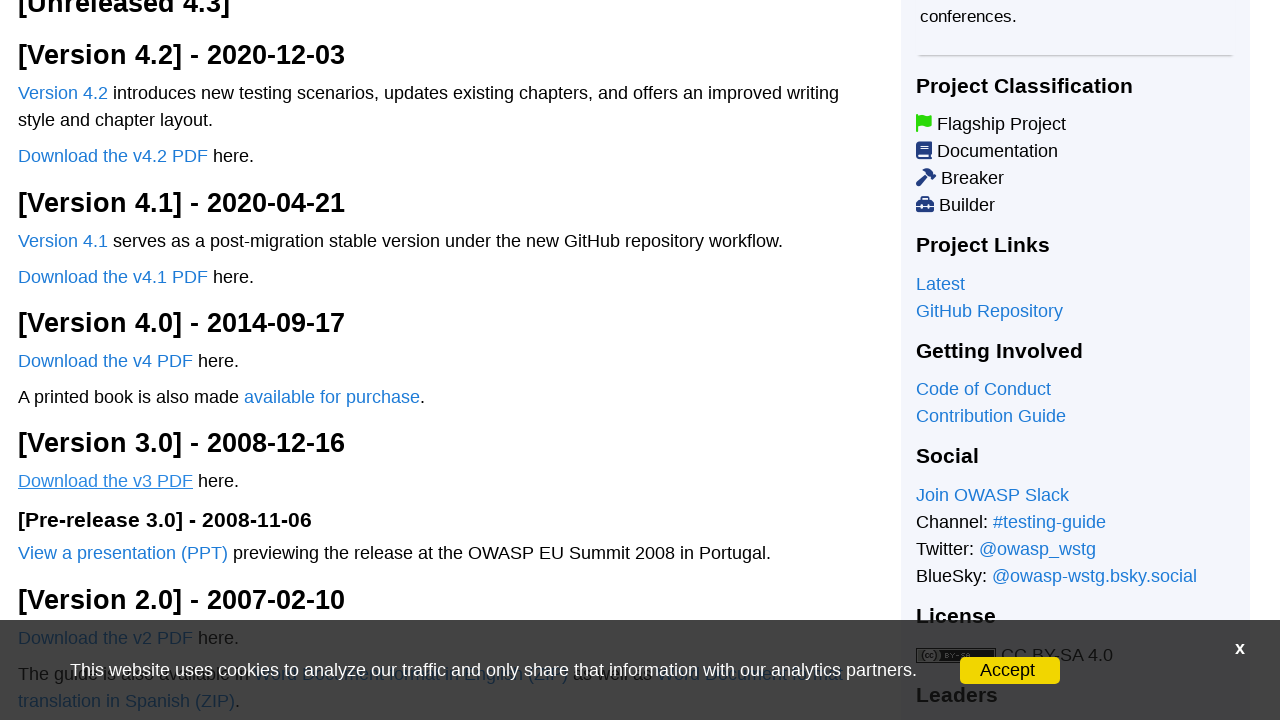

Clicked a download link to initiate PDF file download at (106, 360) on a:has-text("Download") >> nth=4
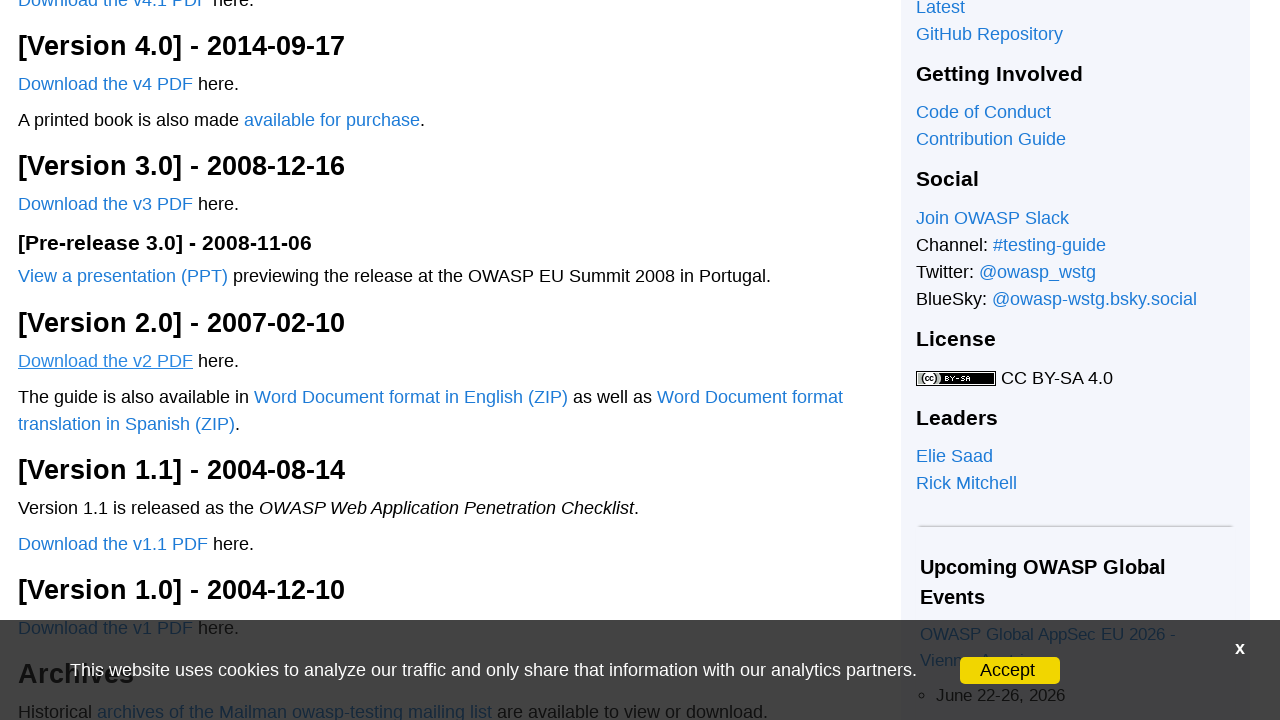

PDF file download completed
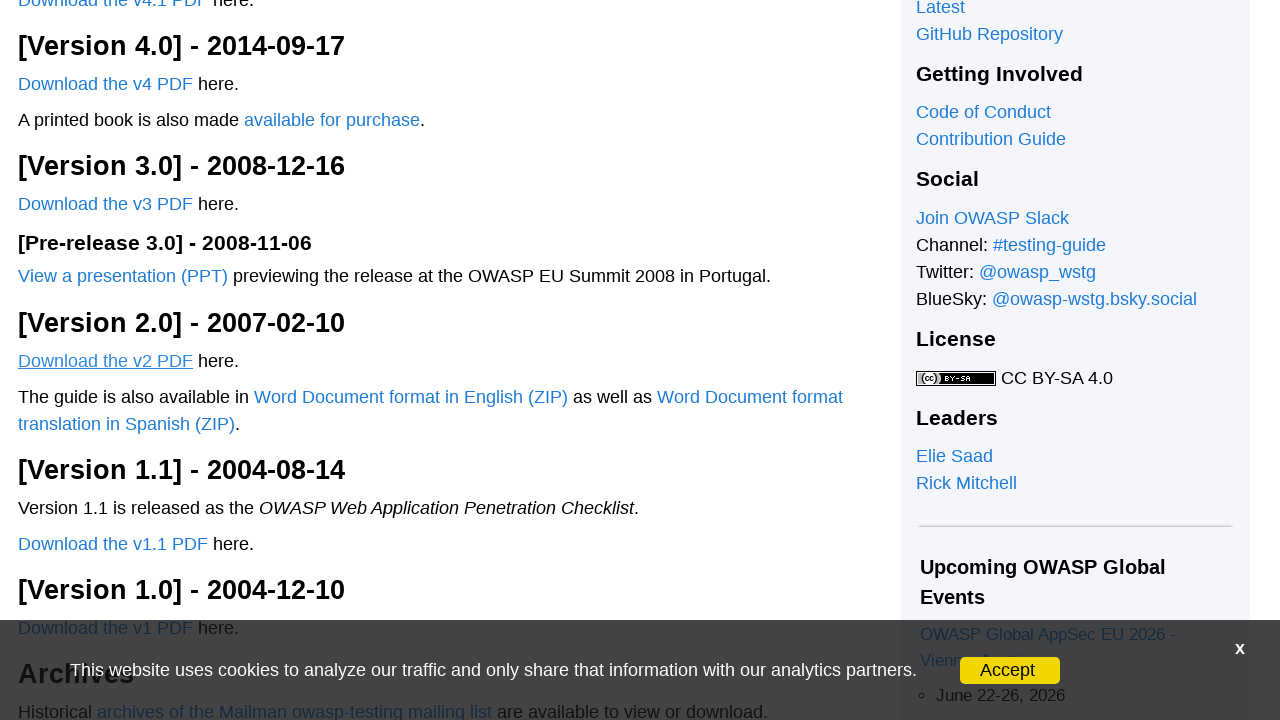

Clicked a download link to initiate PDF file download at (113, 544) on a:has-text("Download") >> nth=5
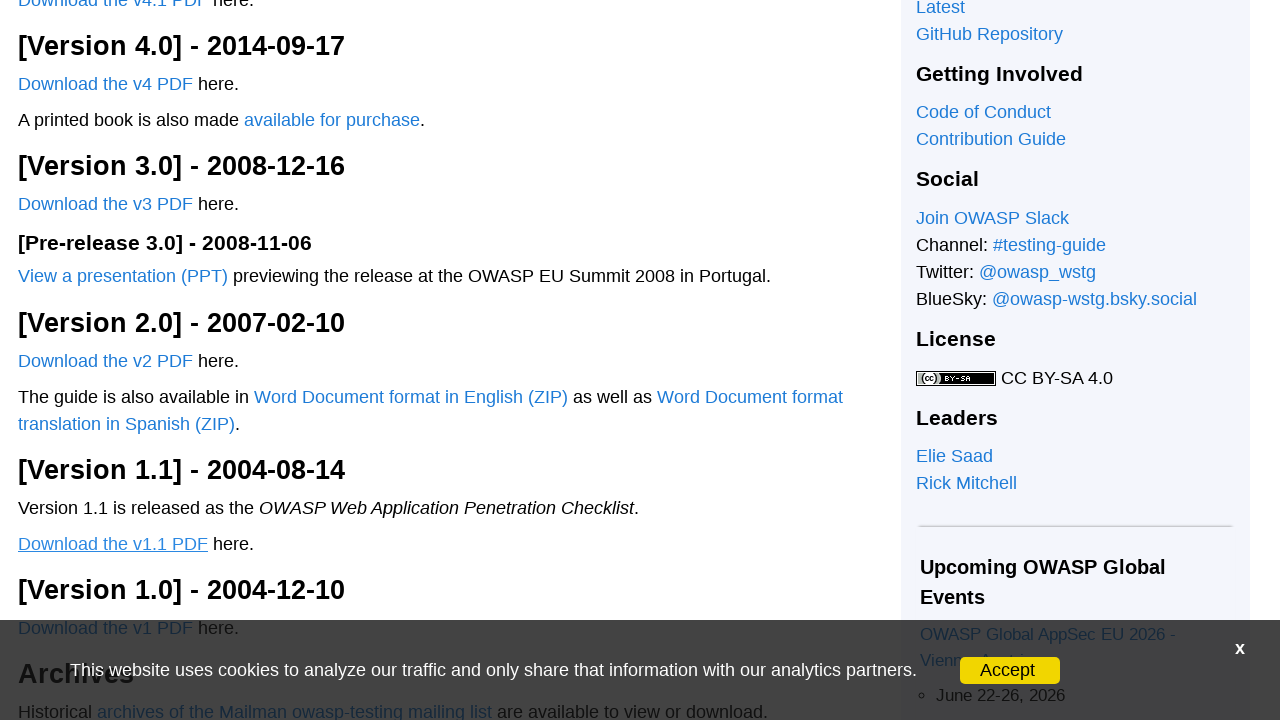

PDF file download completed
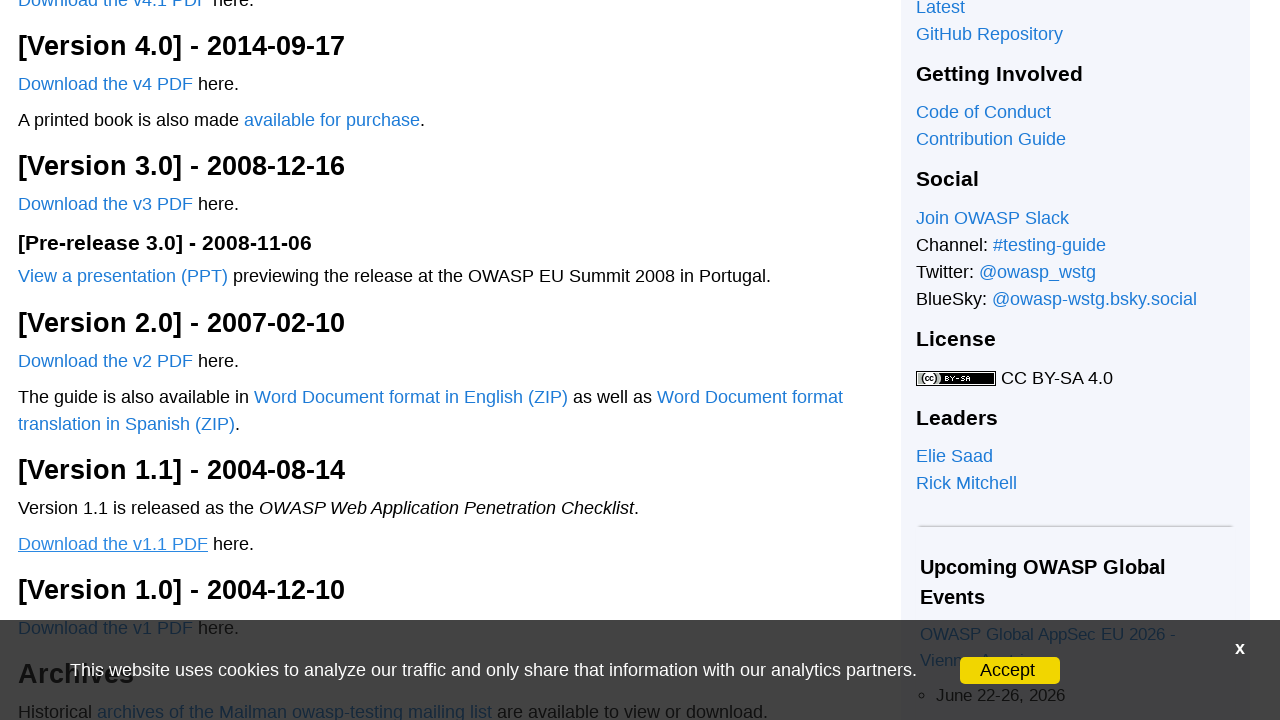

Clicked a download link to initiate PDF file download at (106, 361) on a:has-text("Download") >> nth=6
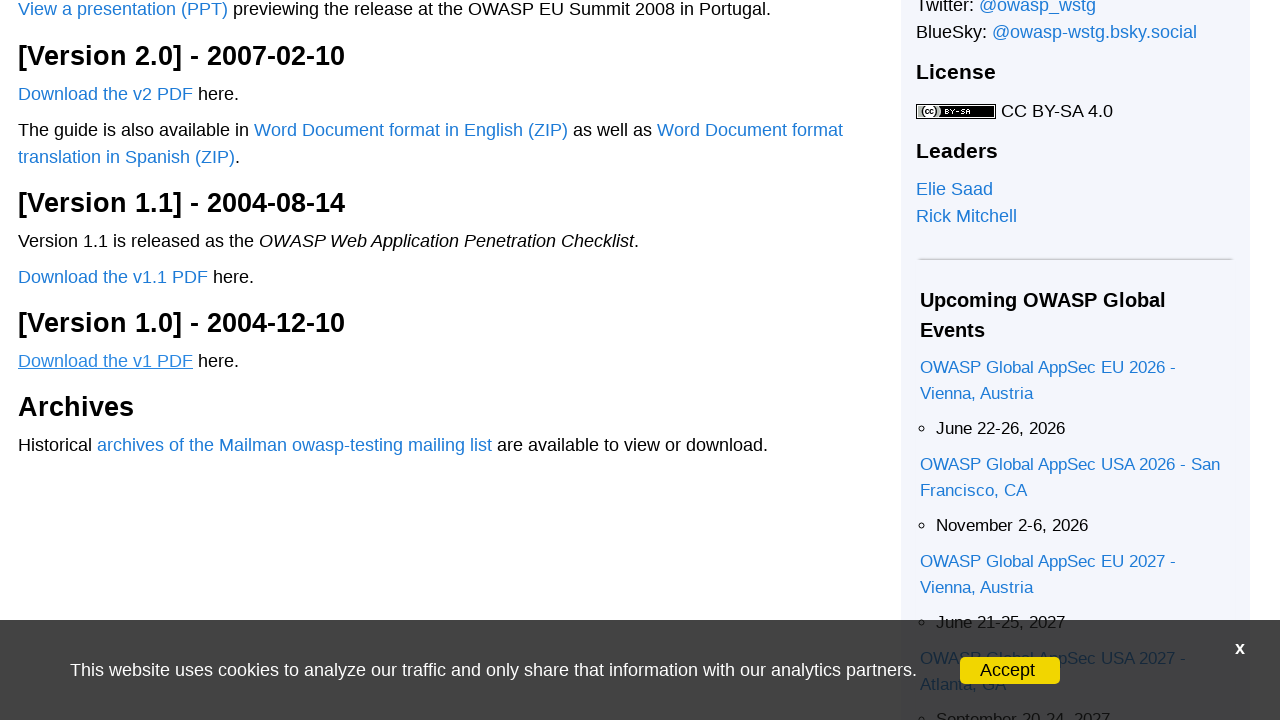

PDF file download completed
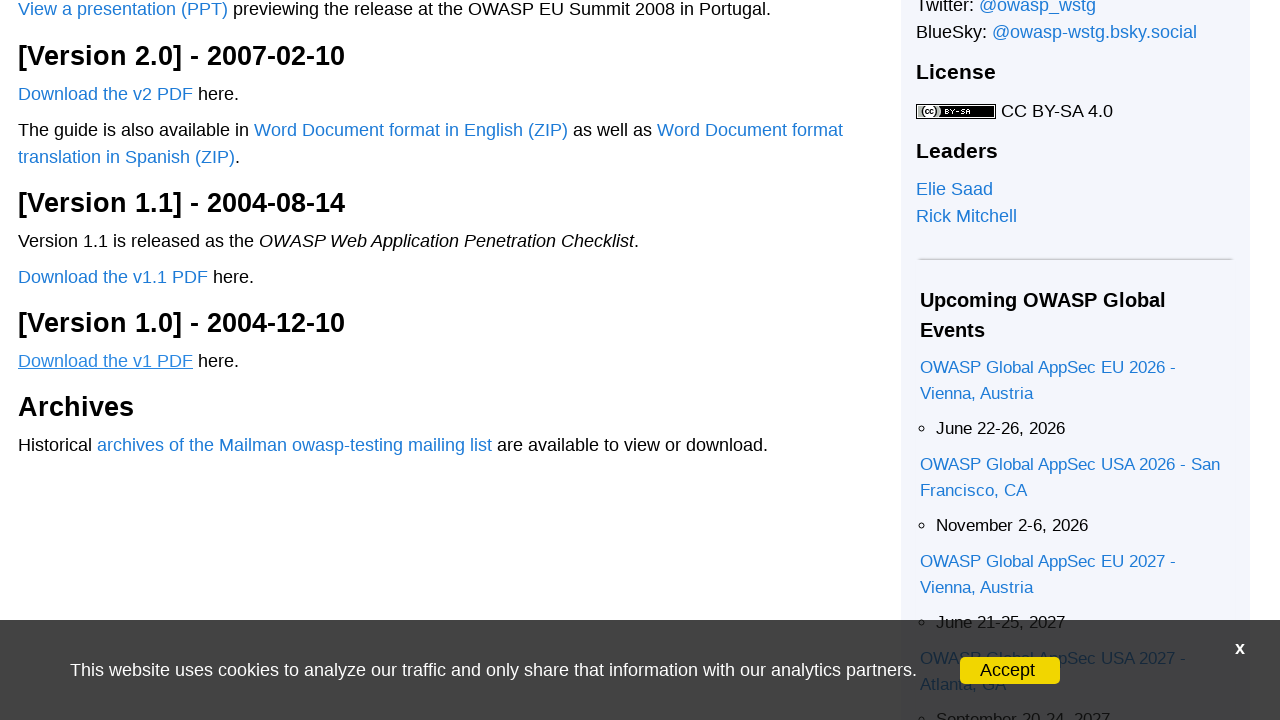

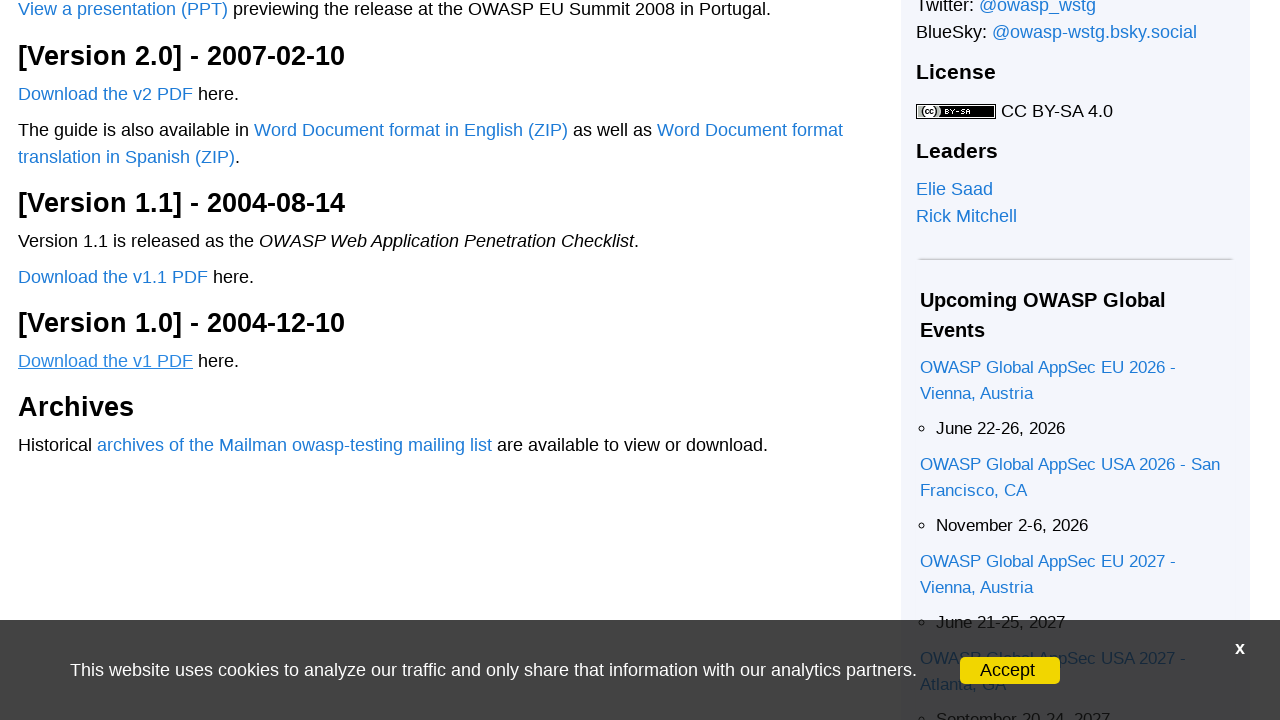